Tests the forgot password form functionality by filling in an email address and submitting the password reset request form.

Starting URL: https://practice.expandtesting.com/forgot-password

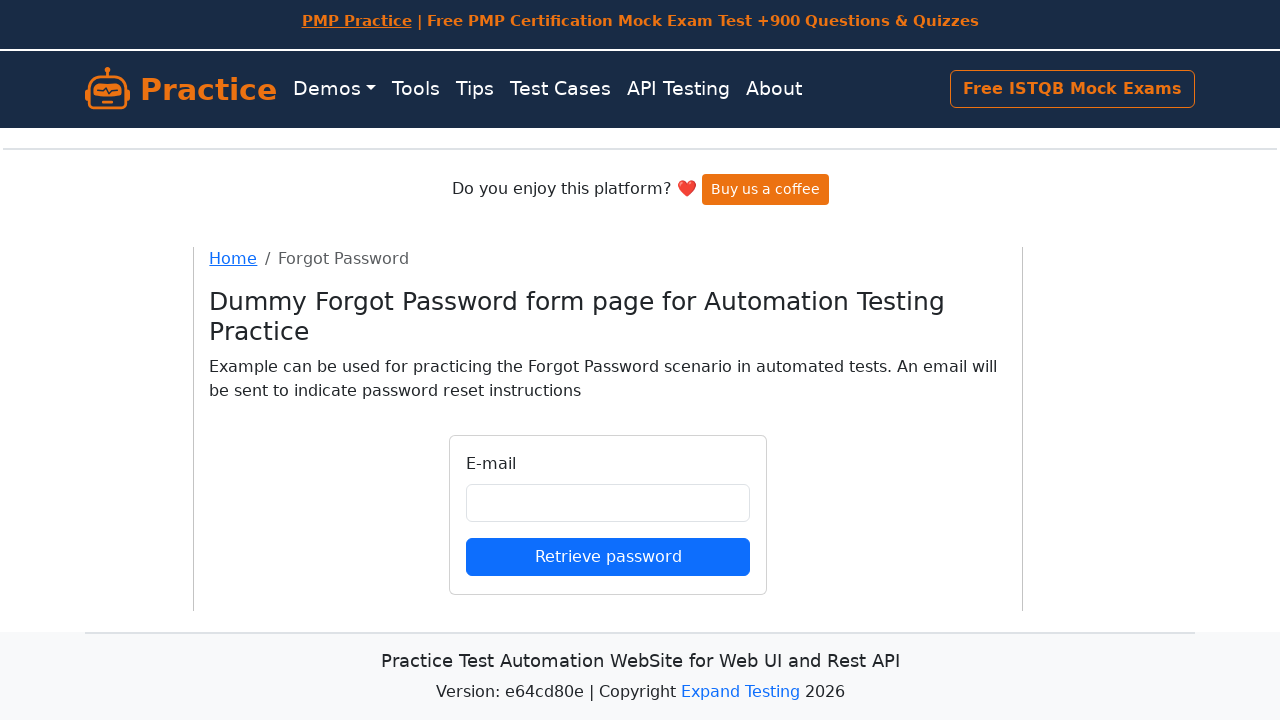

Filled email field with 'john.smith@testmail.com' on input#email
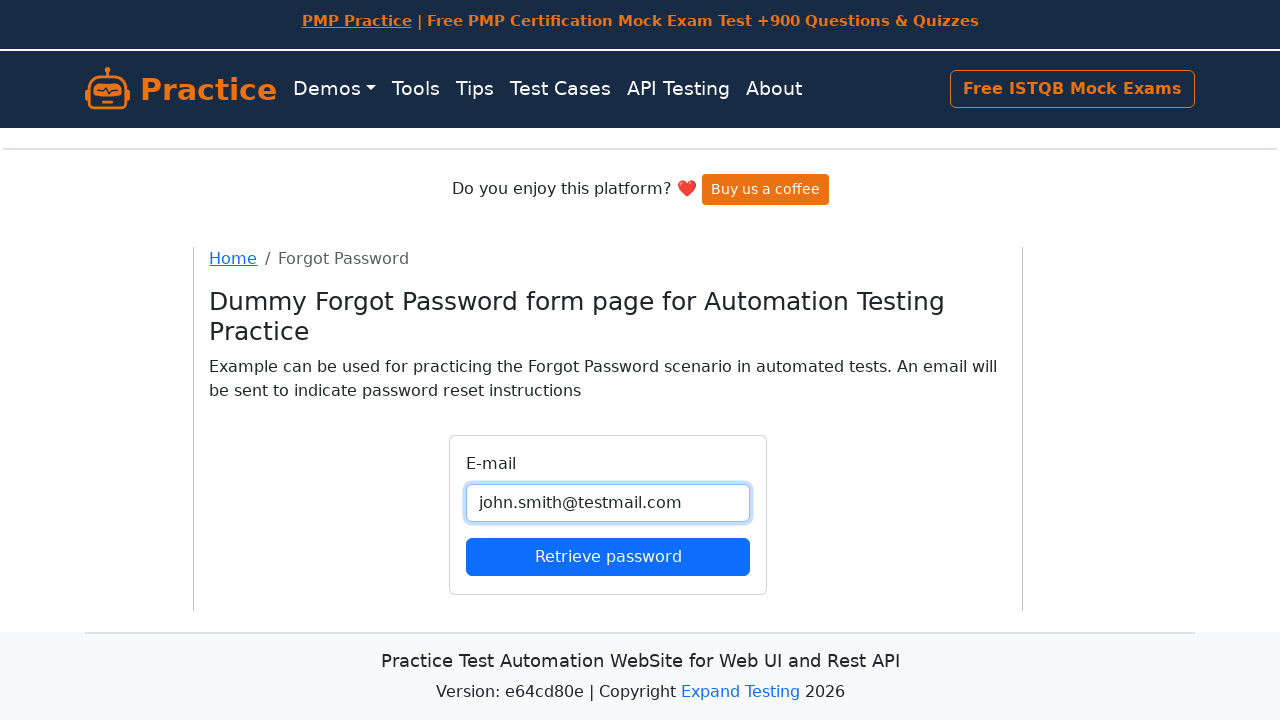

Clicked submit button to send password reset request at (608, 556) on button[type='submit']
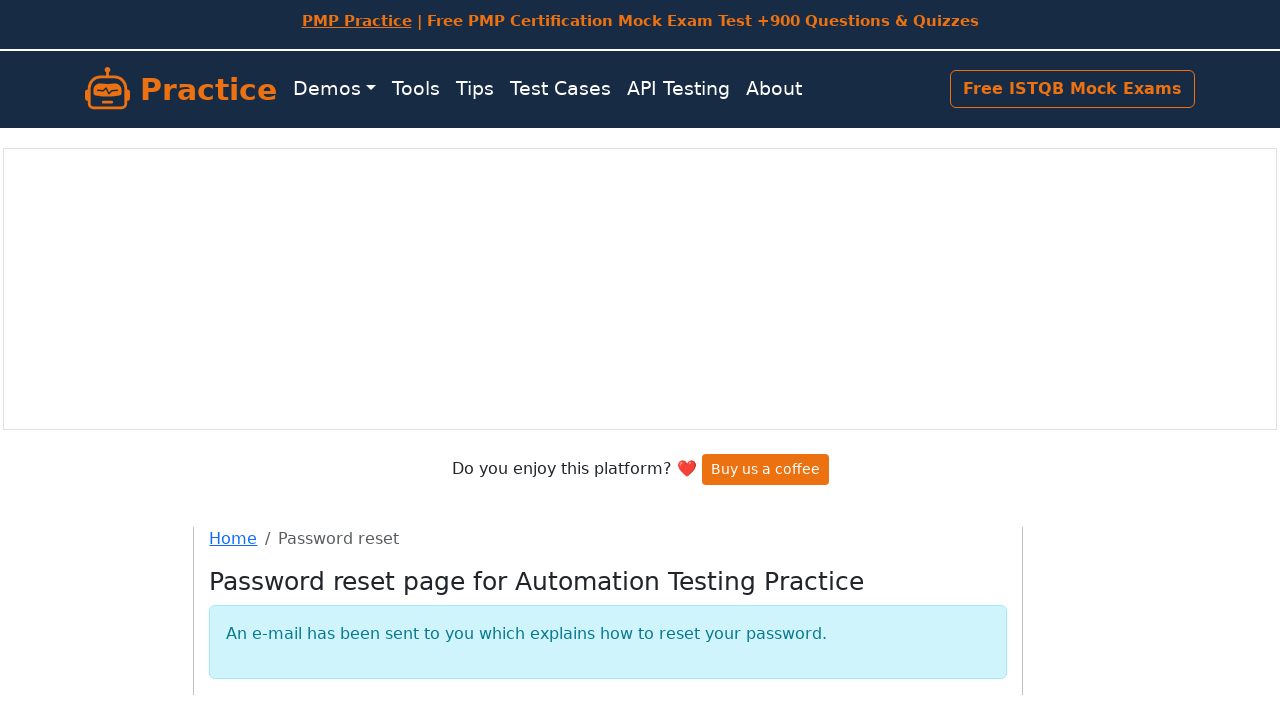

Password reset form submission completed and page loaded
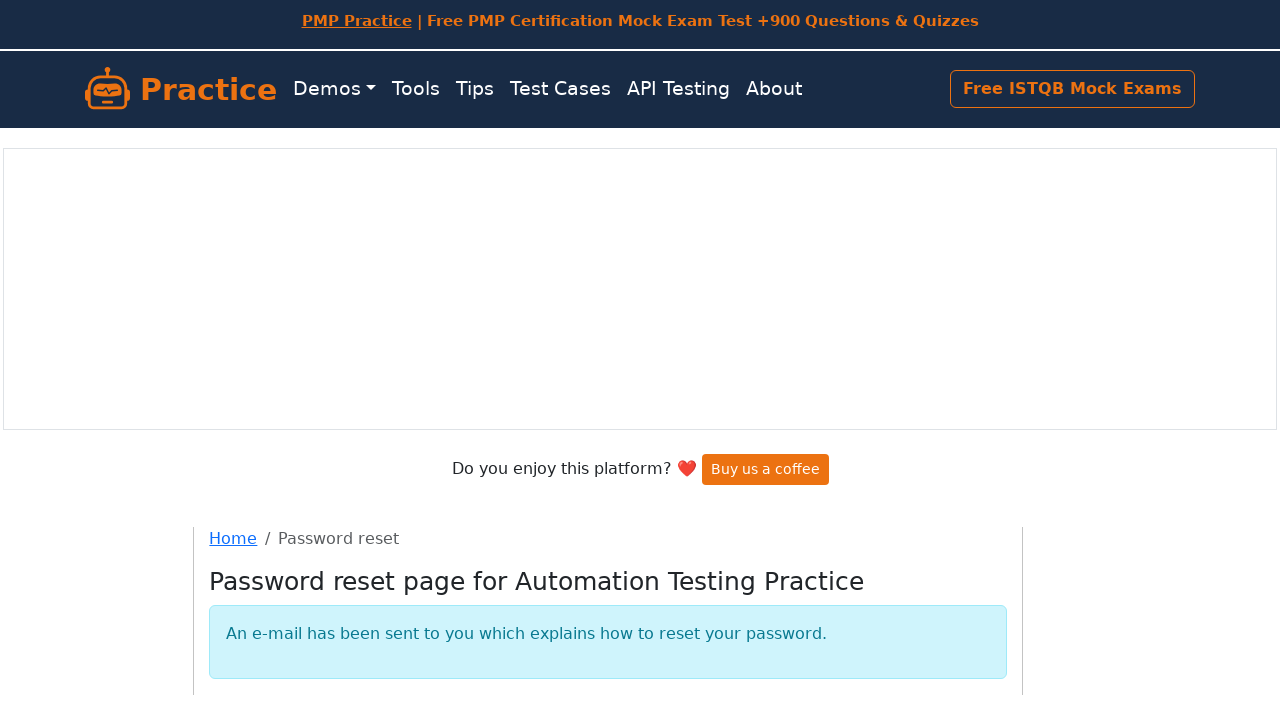

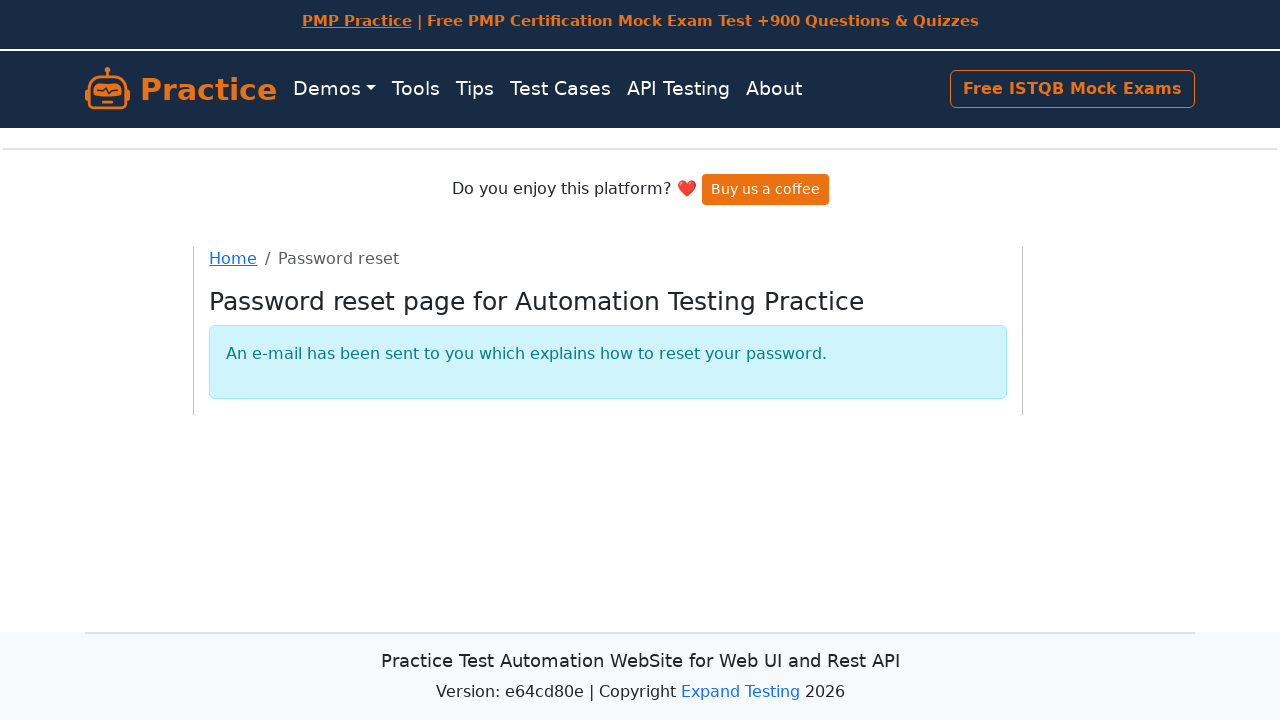